Tests iframe interaction on W3Schools by switching to the result iframe and clicking the "Try it" button which triggers a JavaScript prompt dialog

Starting URL: https://www.w3schools.com/js/tryit.asp?filename=tryjs_prompt

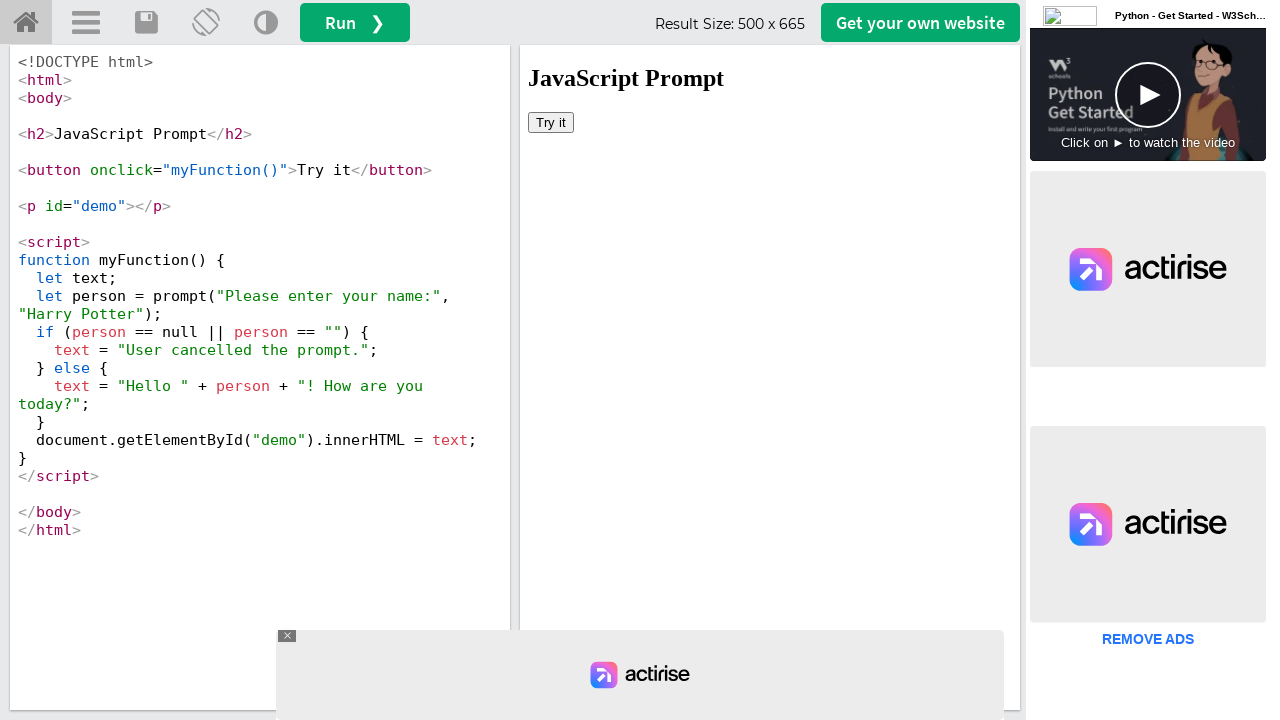

Waited for iframe#iframeResult to load
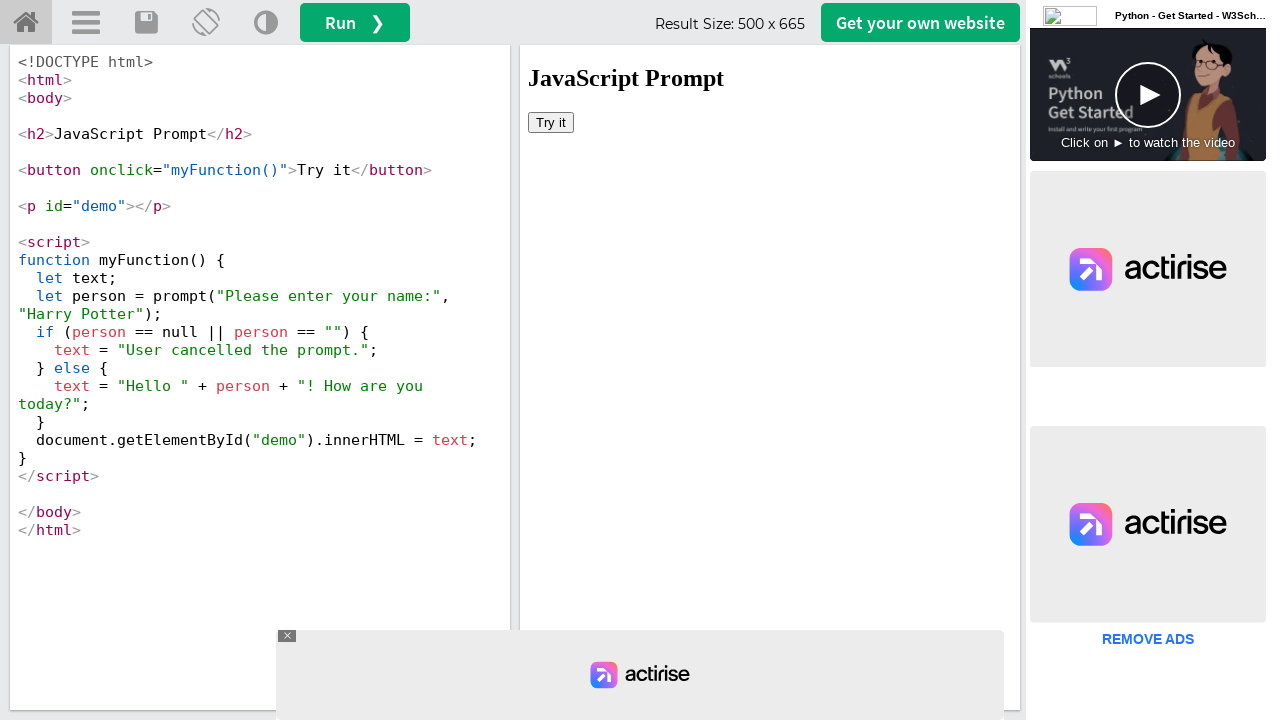

Located and switched to result iframe
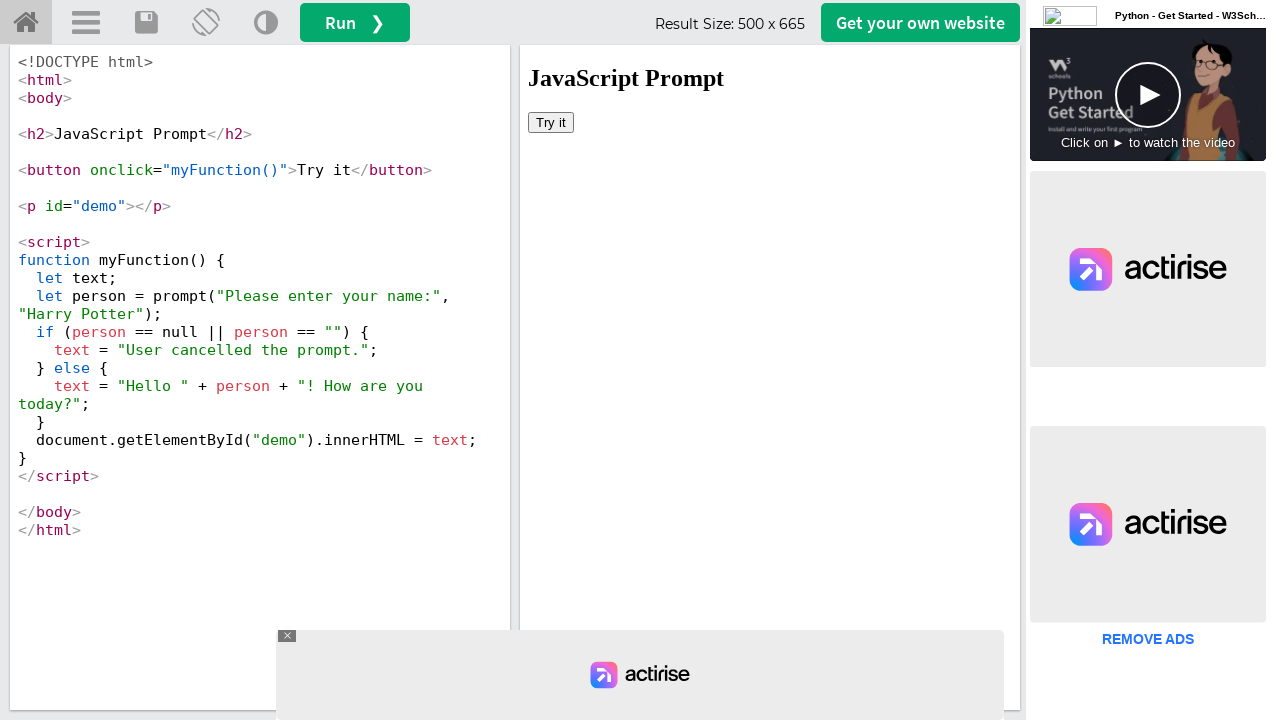

Clicked 'Try it' button inside iframe, triggering JavaScript prompt dialog at (551, 122) on #iframeResult >> internal:control=enter-frame >> xpath=//button[text()='Try it']
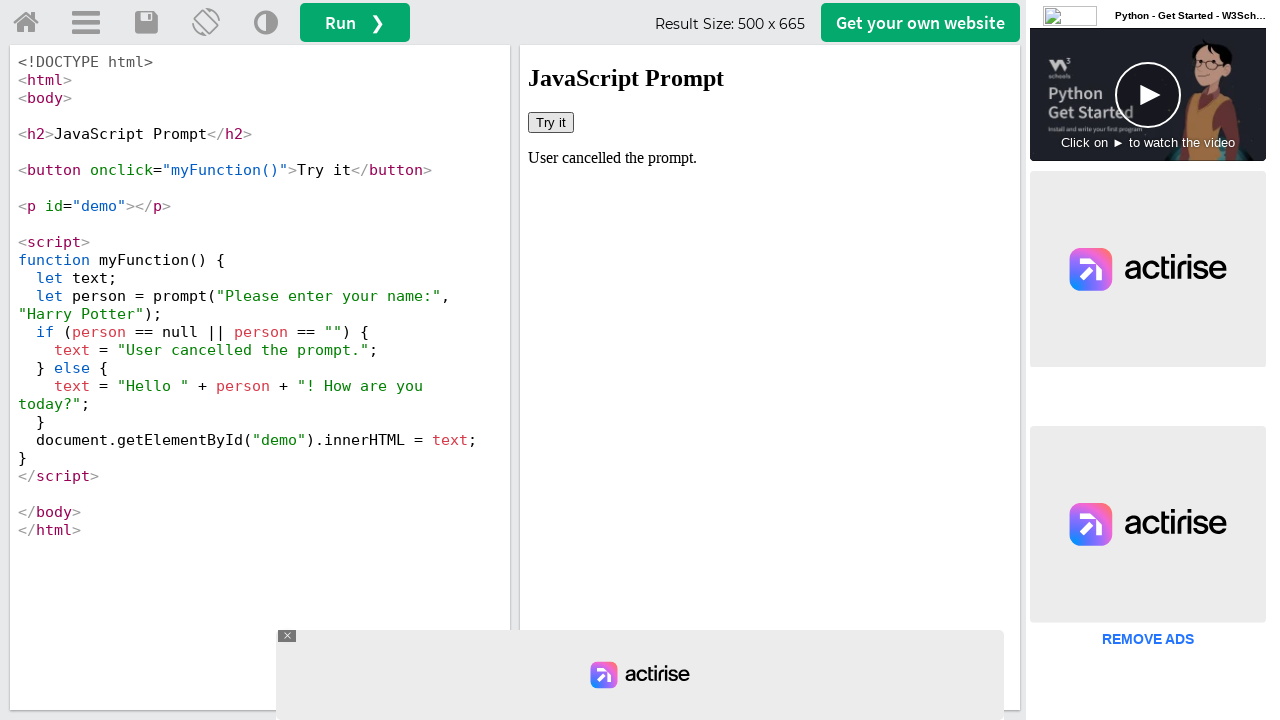

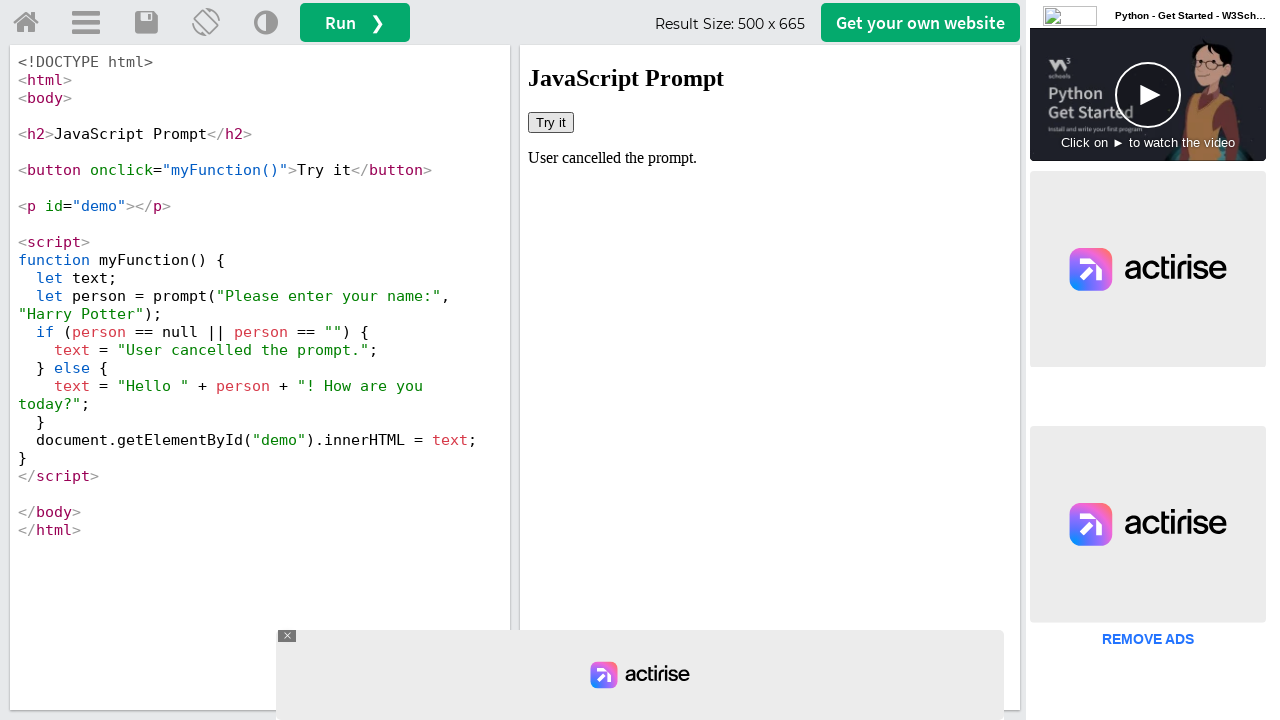